Tests default state of radio buttons and verifies that the submit button becomes disabled after a timeout period on a math exercise page

Starting URL: http://suninjuly.github.io/math.html

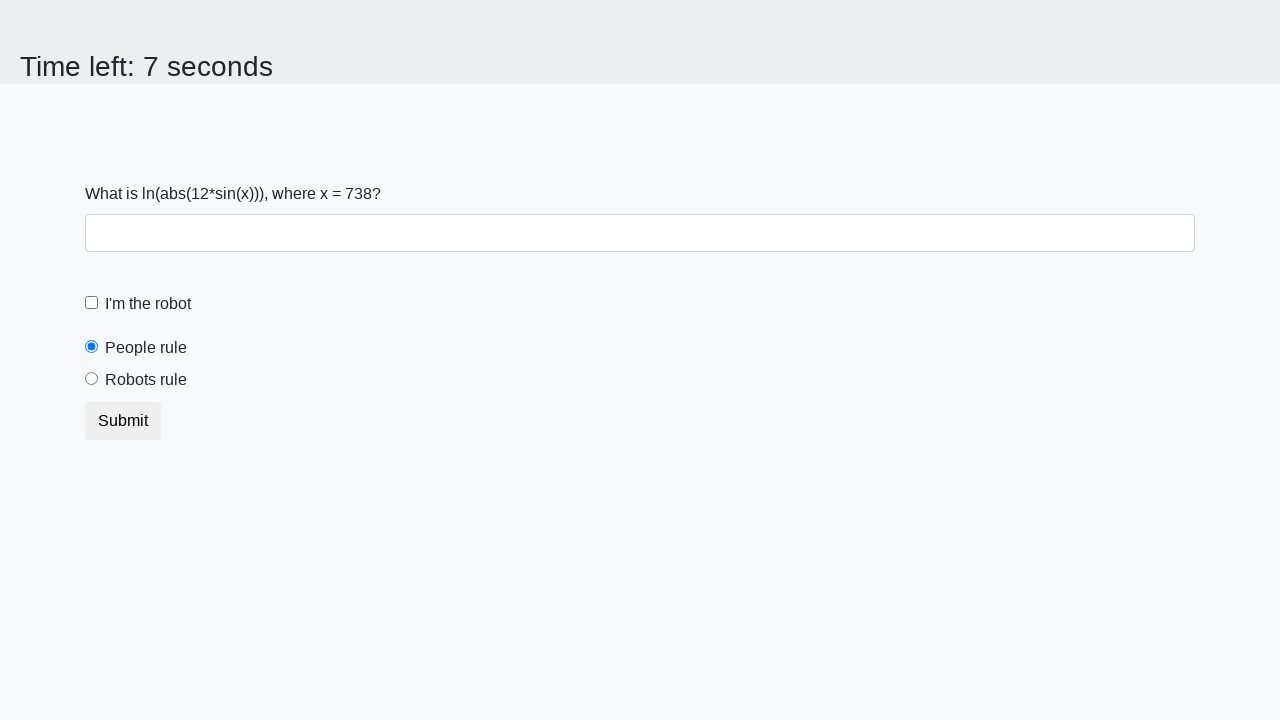

Located people radio button
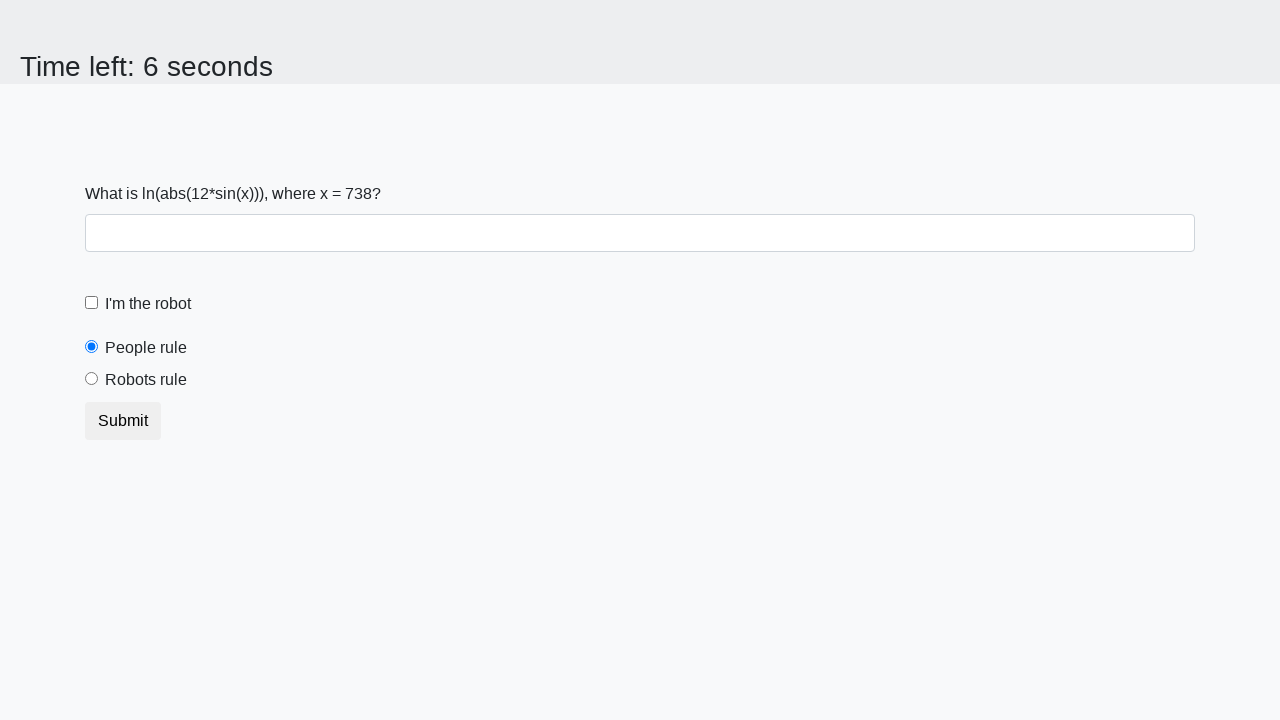

Retrieved 'checked' attribute from people radio button
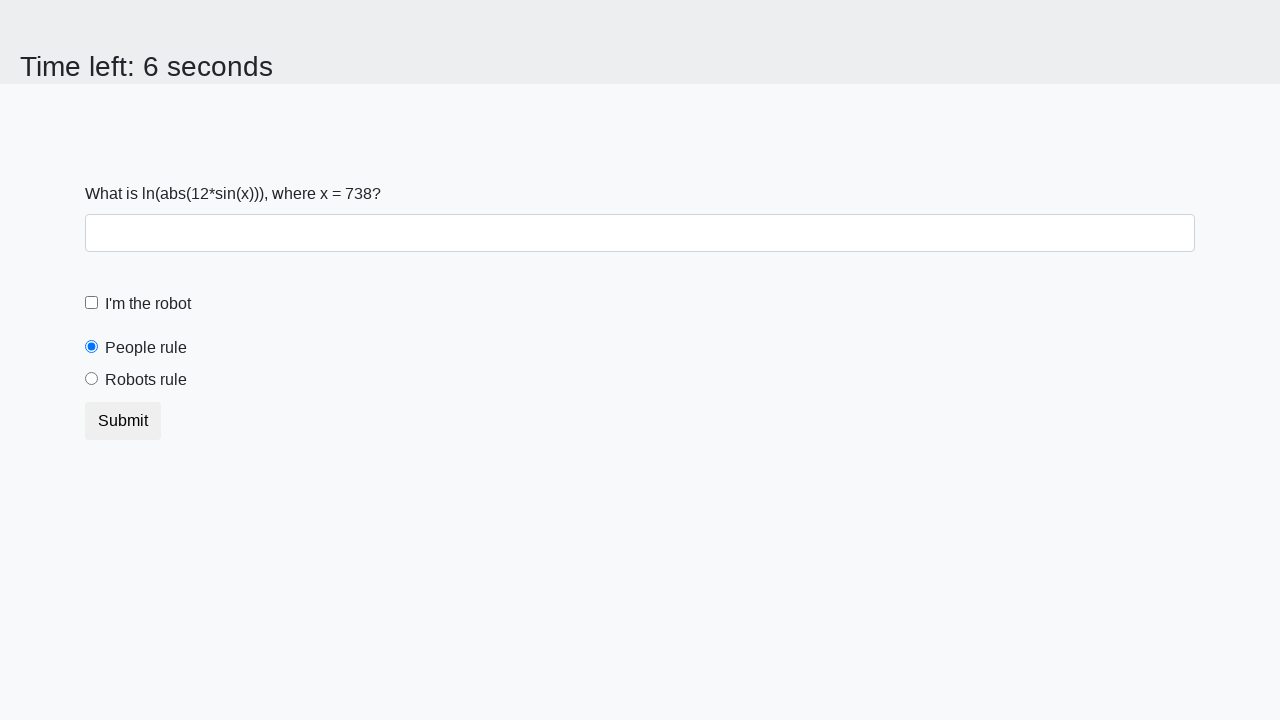

Verified people radio button is selected by default
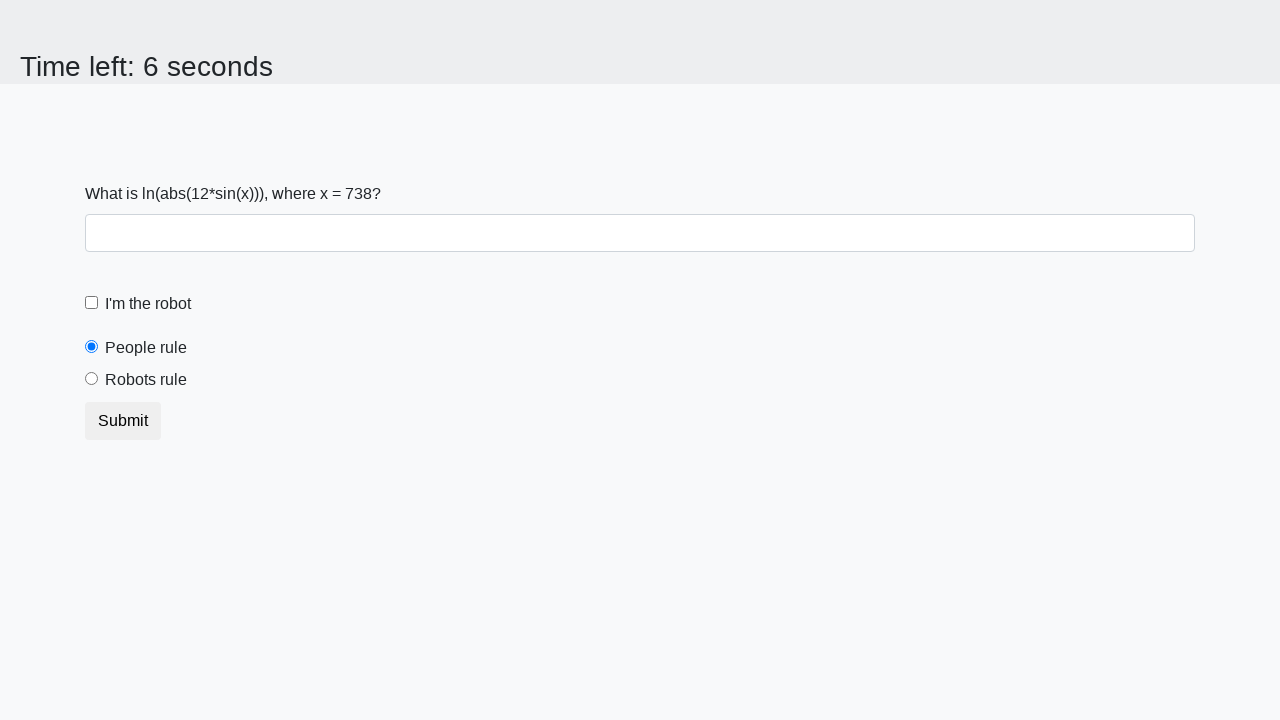

Located robots radio button
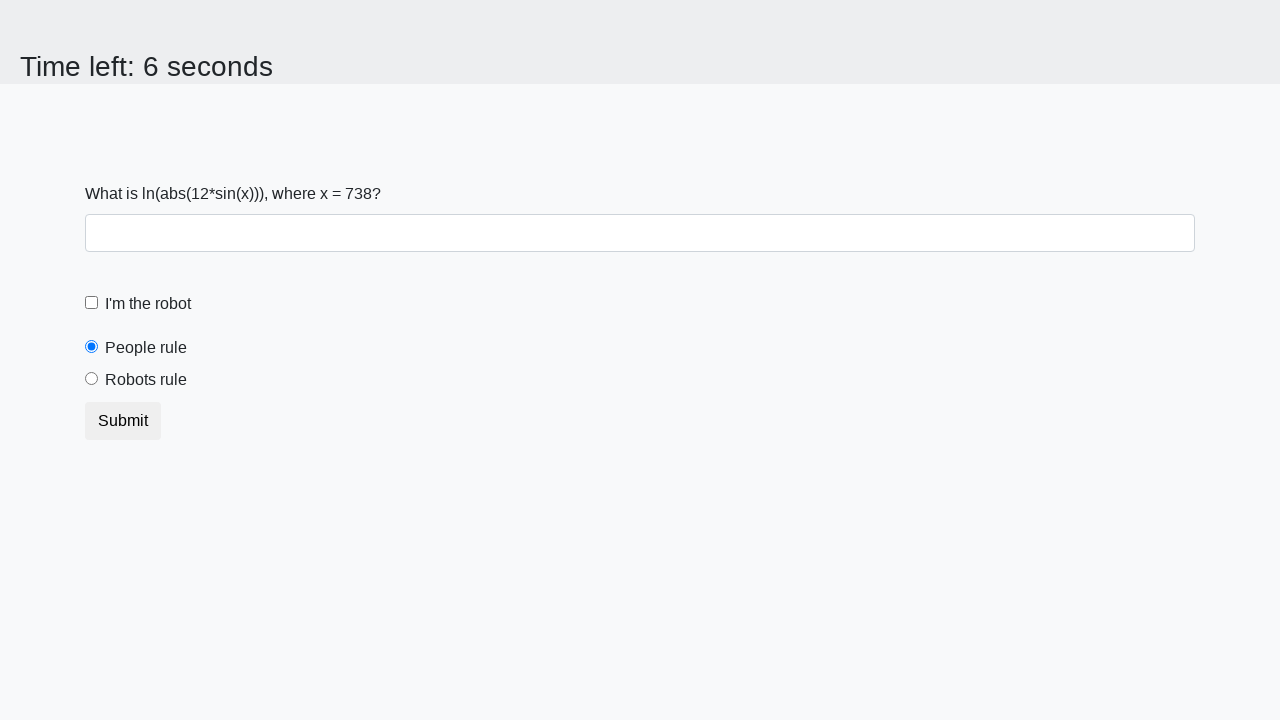

Retrieved 'checked' attribute from robots radio button
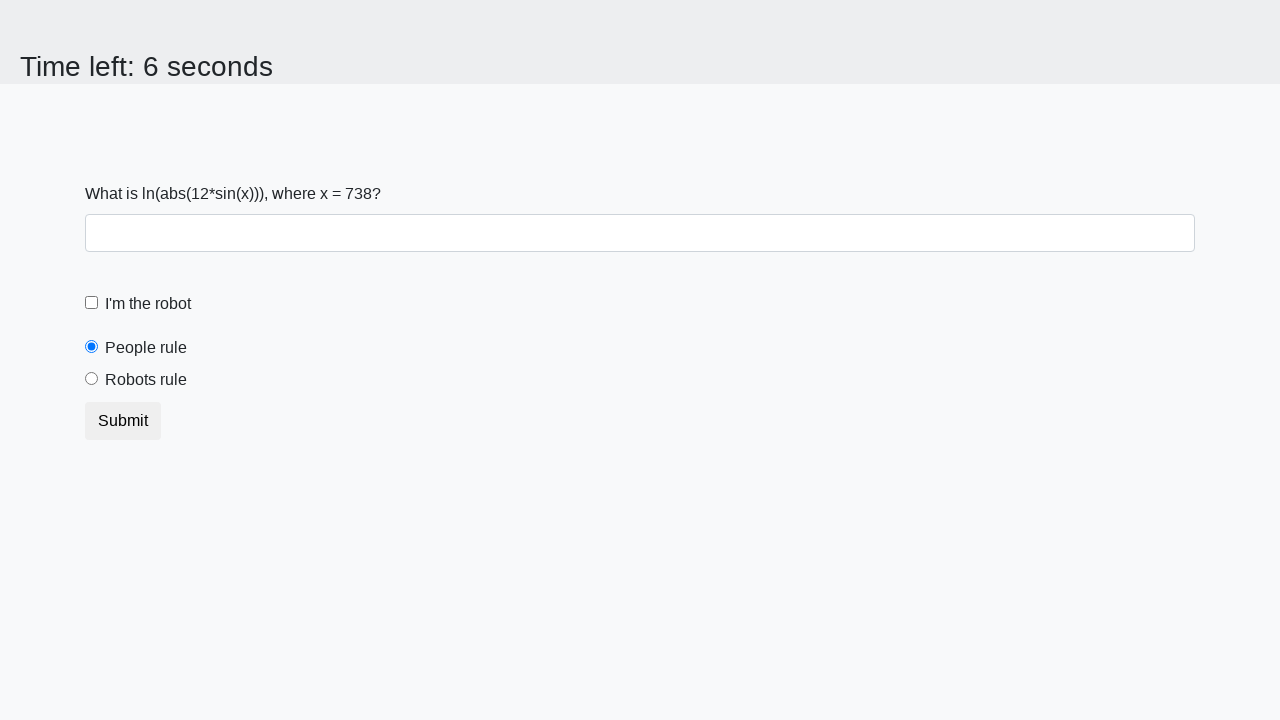

Verified robots radio button is not selected by default
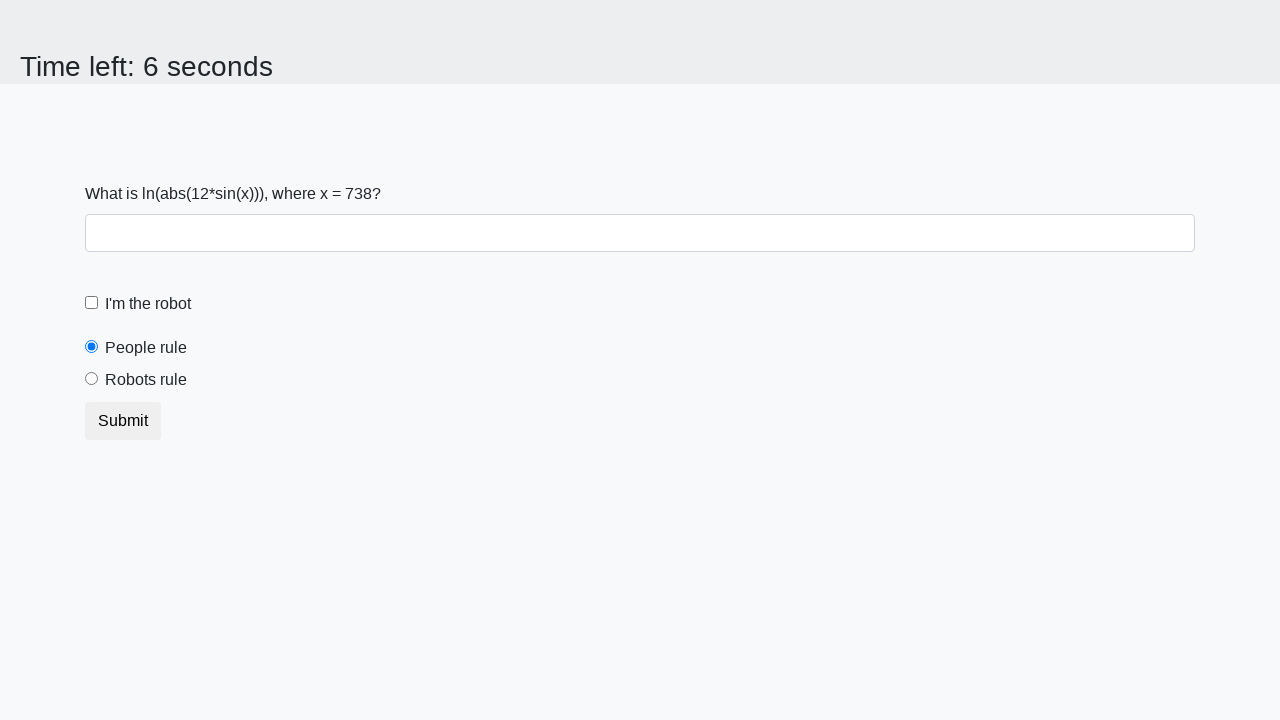

Located submit button
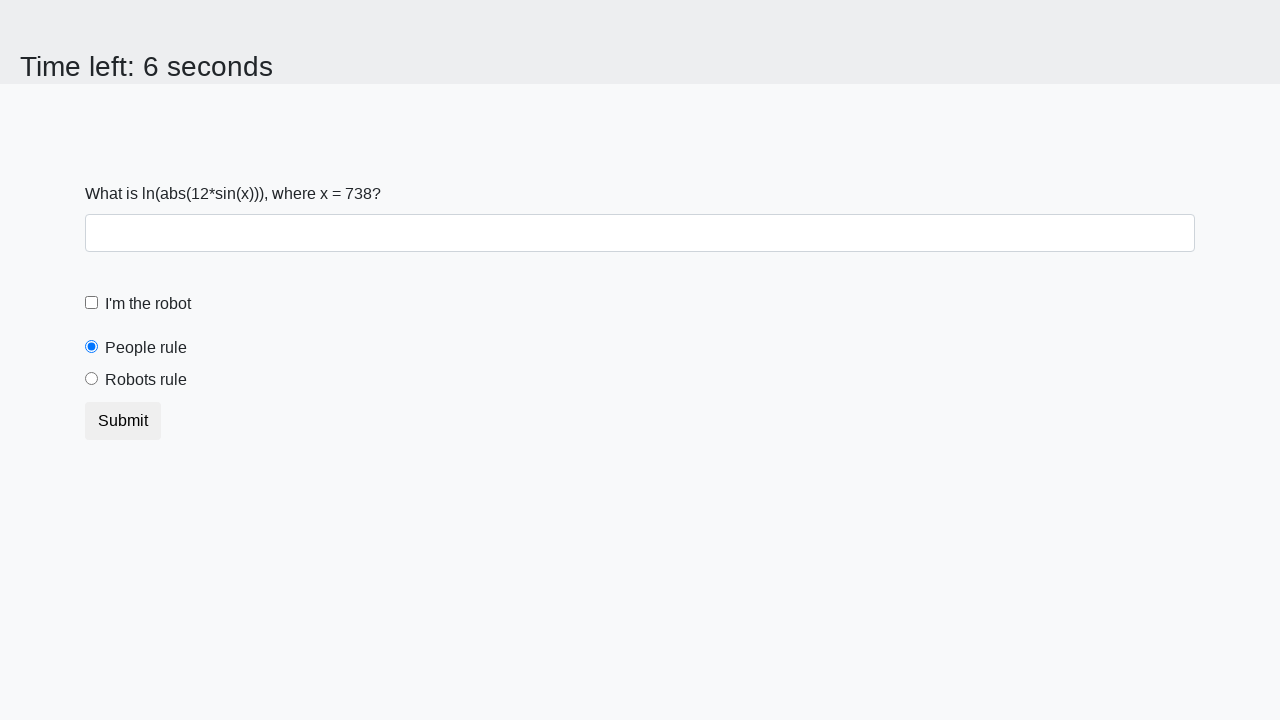

Retrieved 'disabled' attribute from submit button
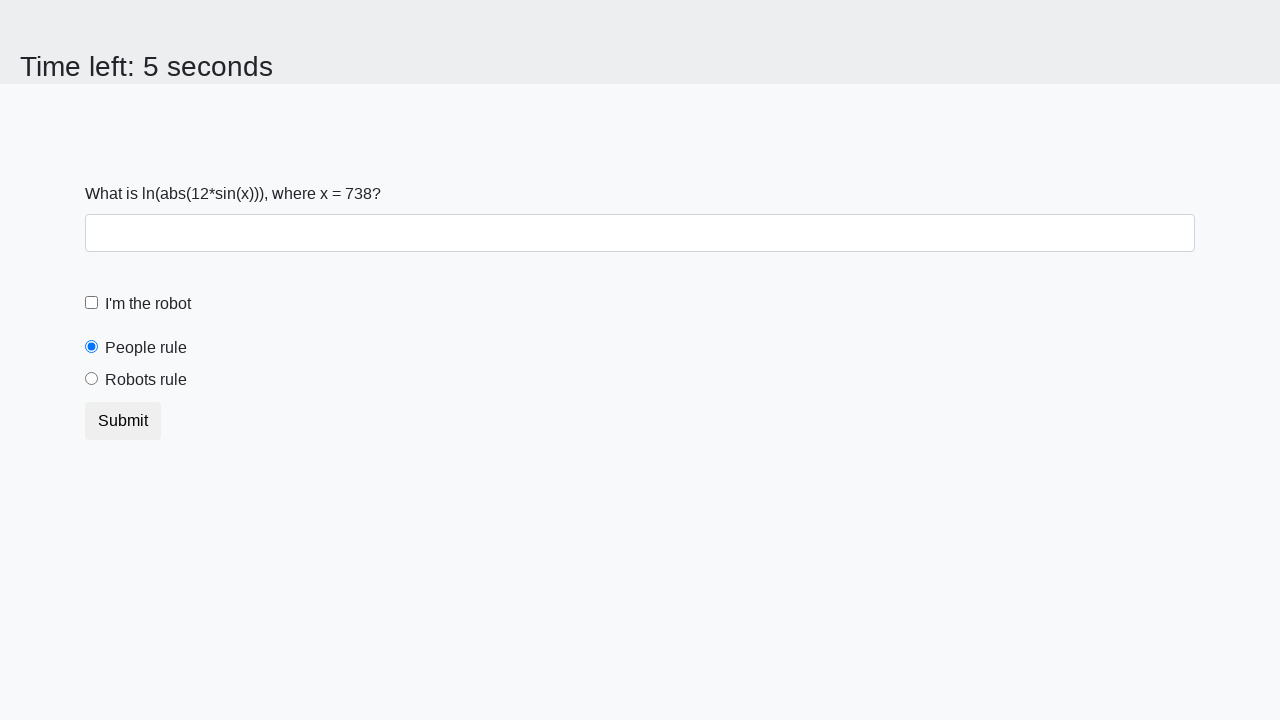

Verified submit button is not disabled initially
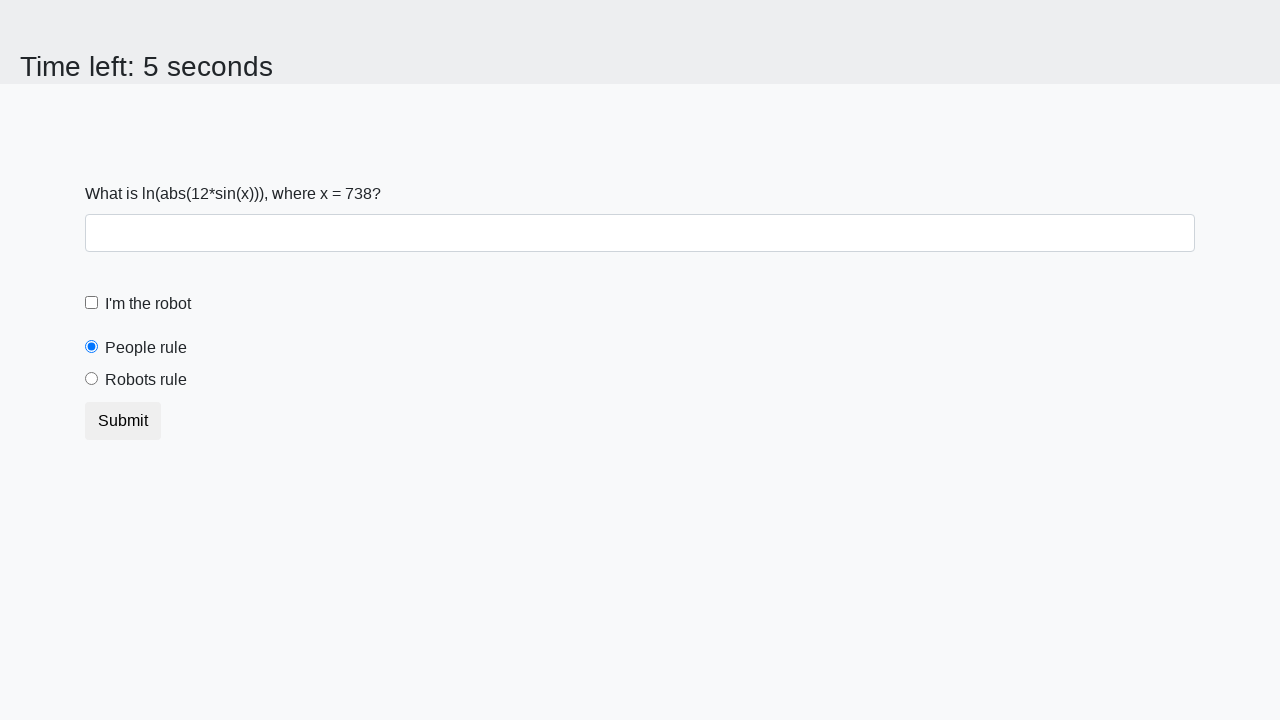

Waited 10 seconds for timeout period to elapse
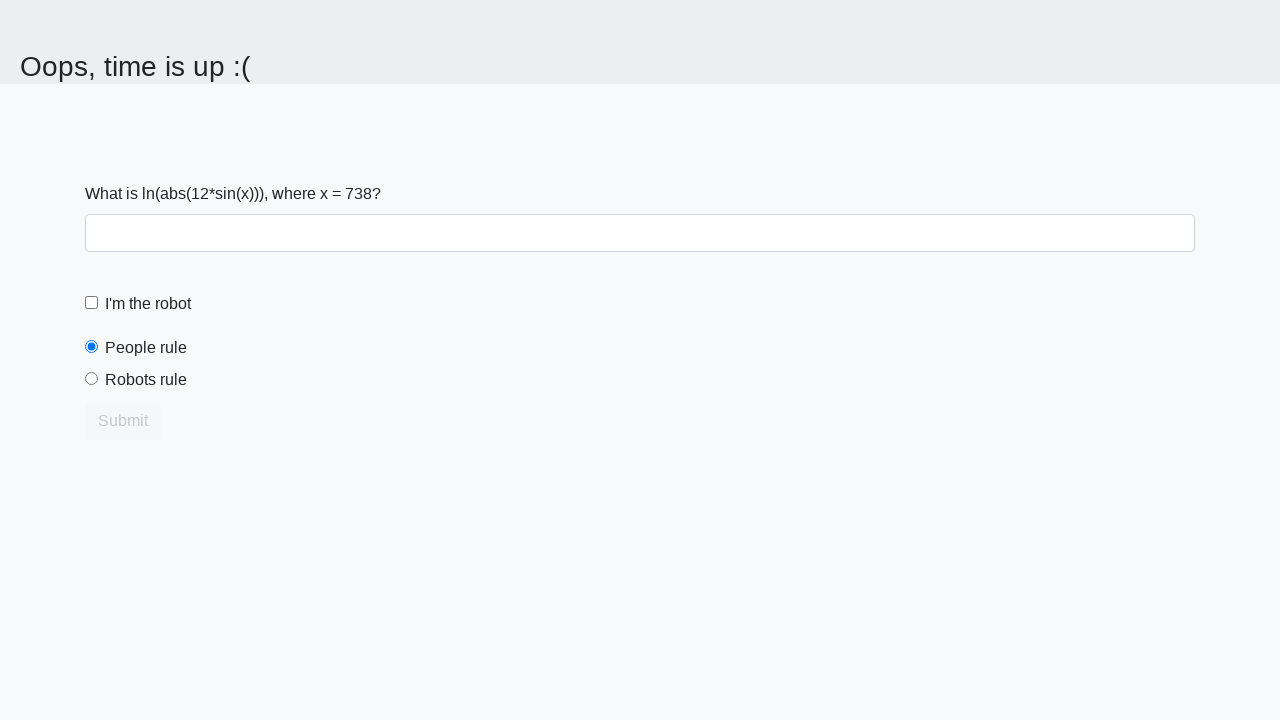

Retrieved 'disabled' attribute from submit button after timeout
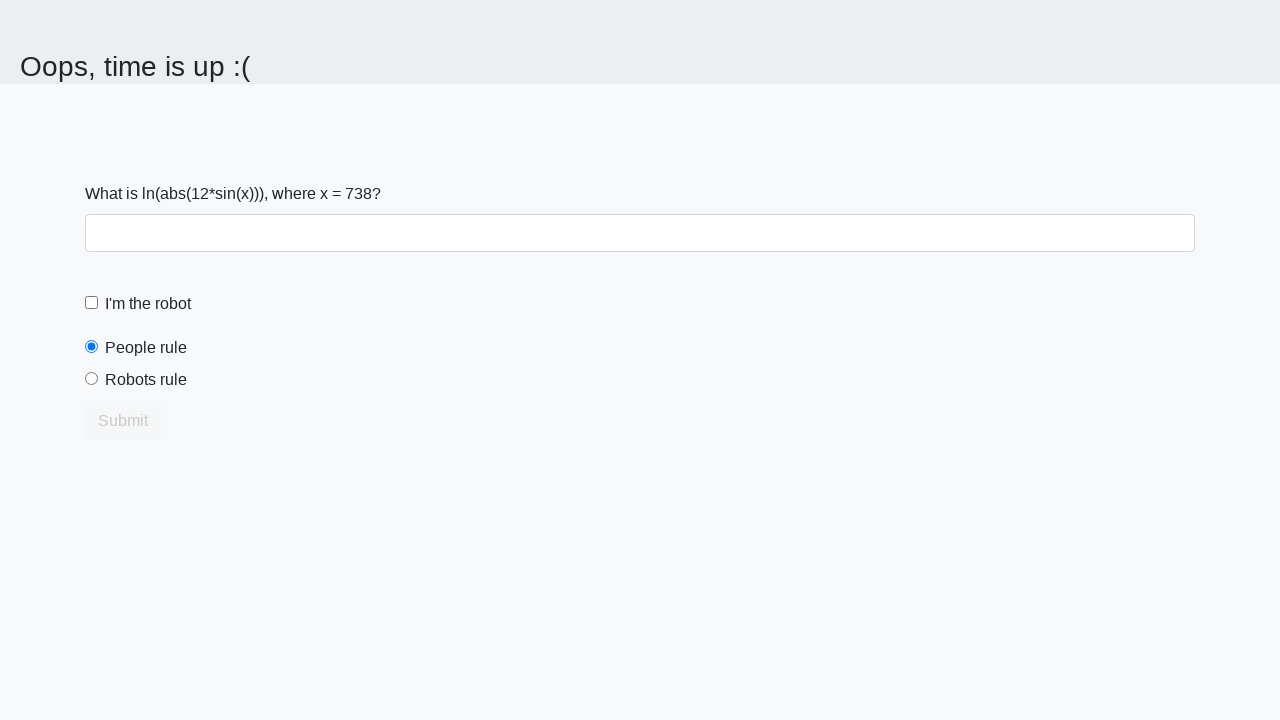

Verified submit button is disabled after timeout period
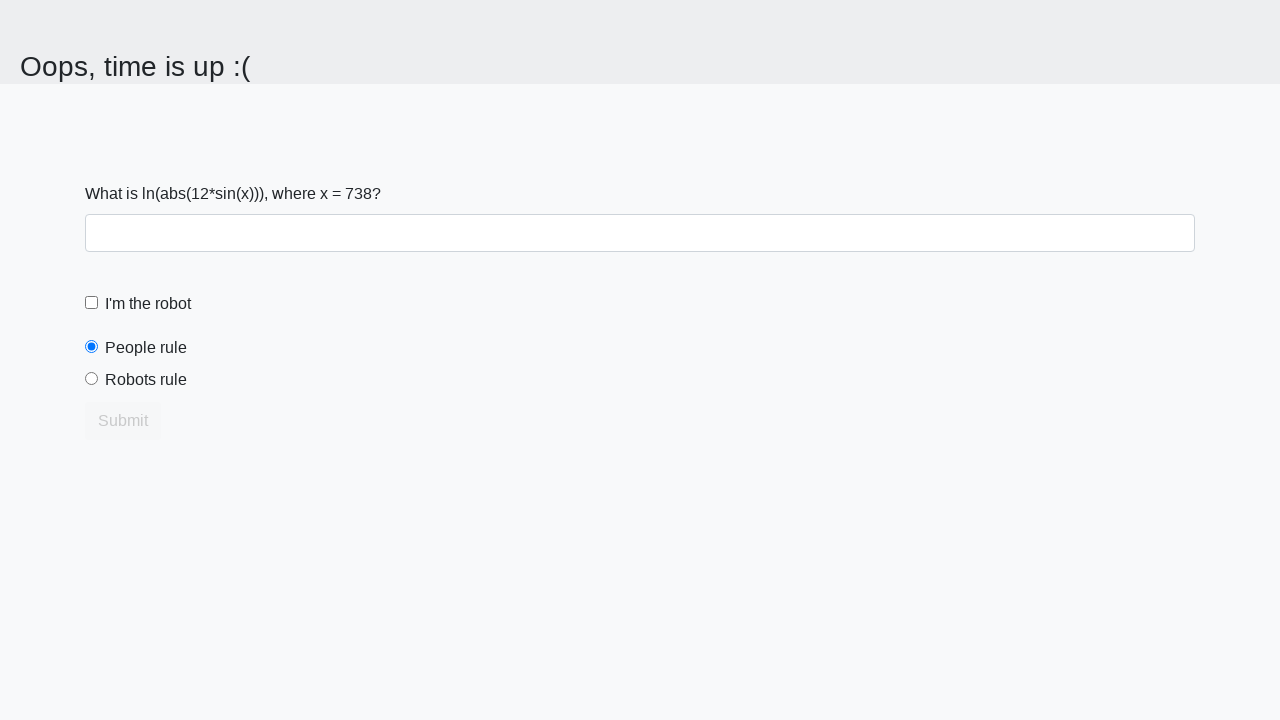

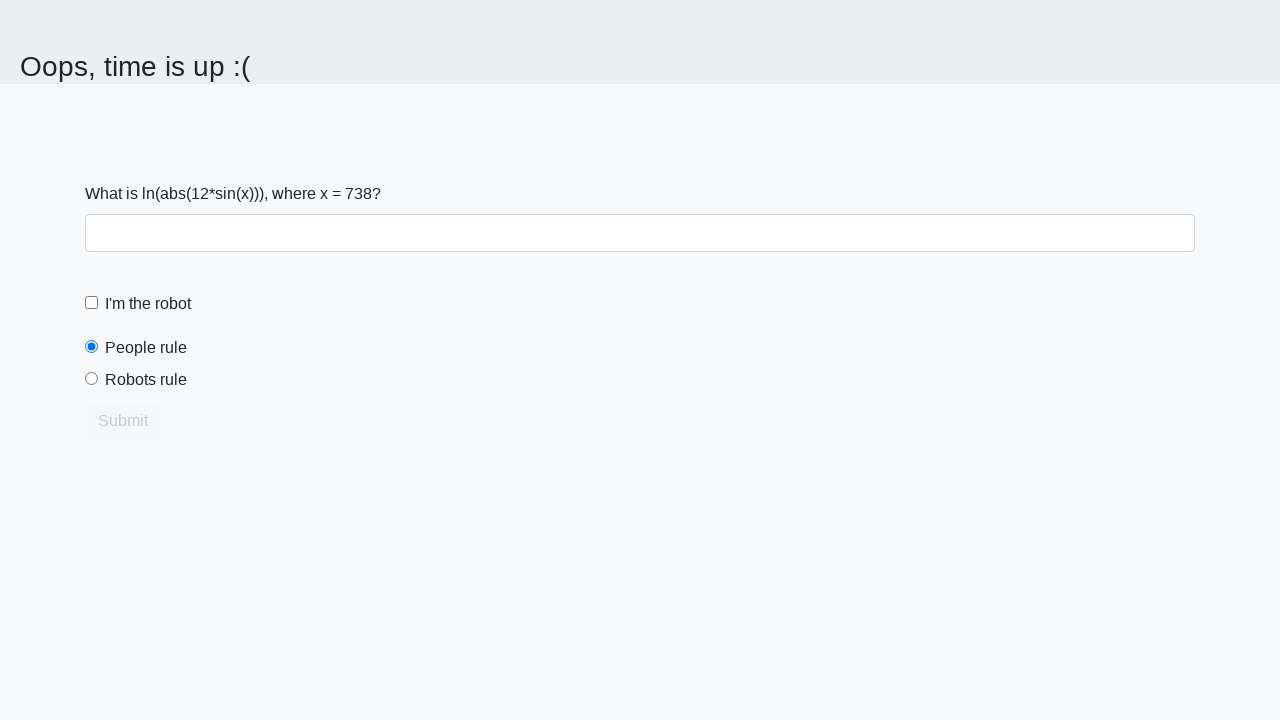